Opens the Jockey India e-commerce website homepage and waits for the page to load, verifying the site is accessible.

Starting URL: https://www.jockey.in/

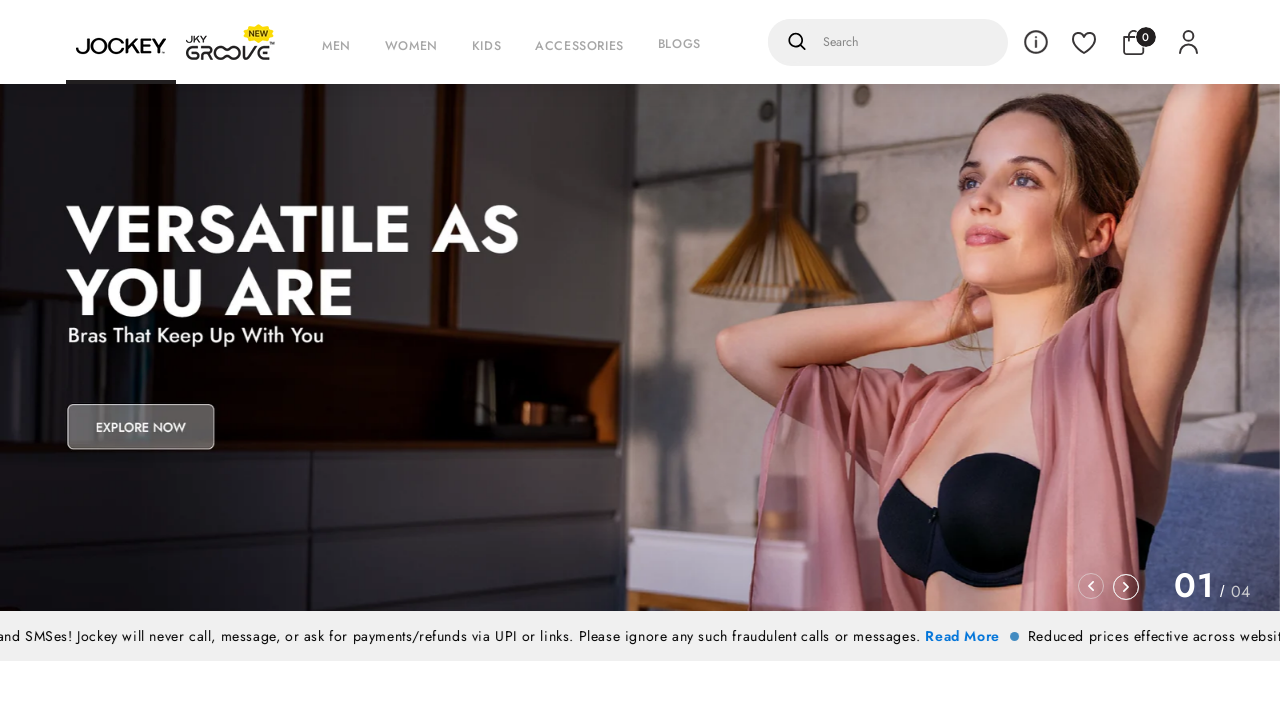

Set viewport size to 1920x1080
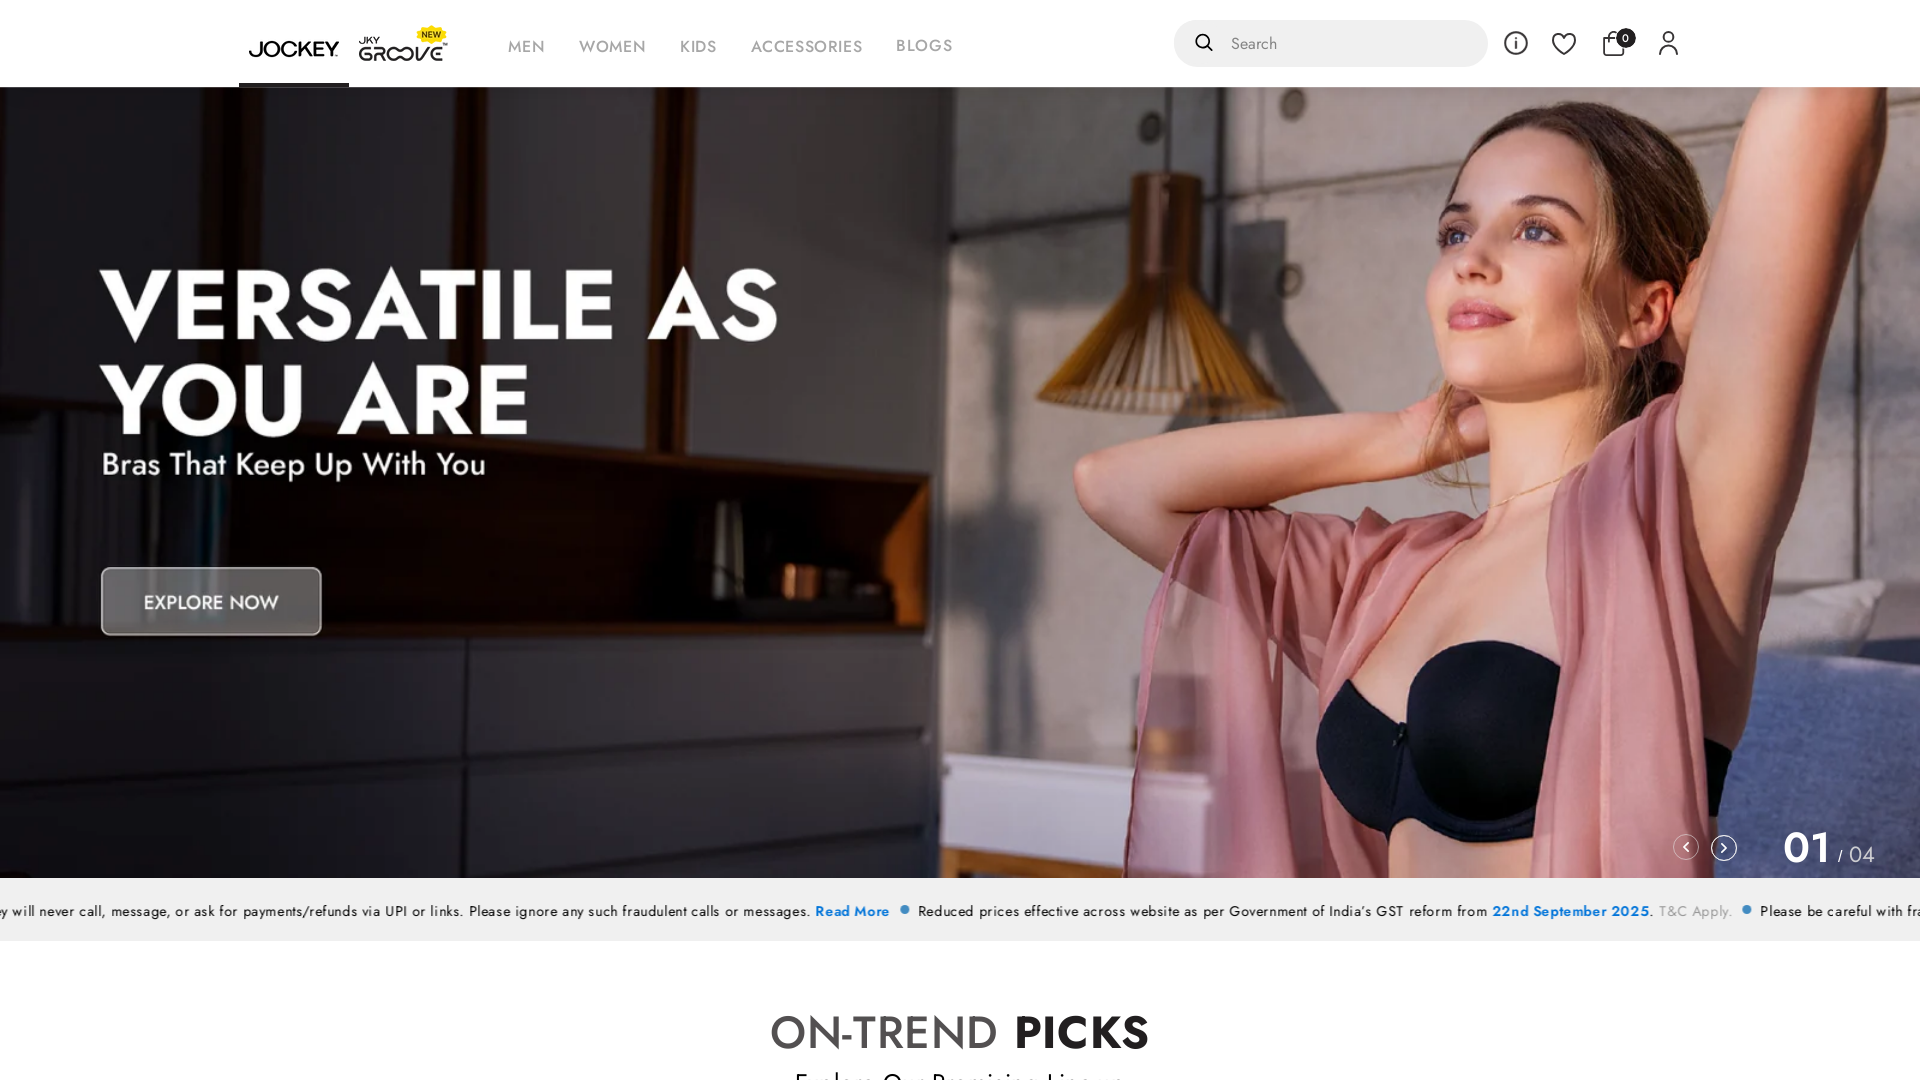

Waited for page to fully load (networkidle state)
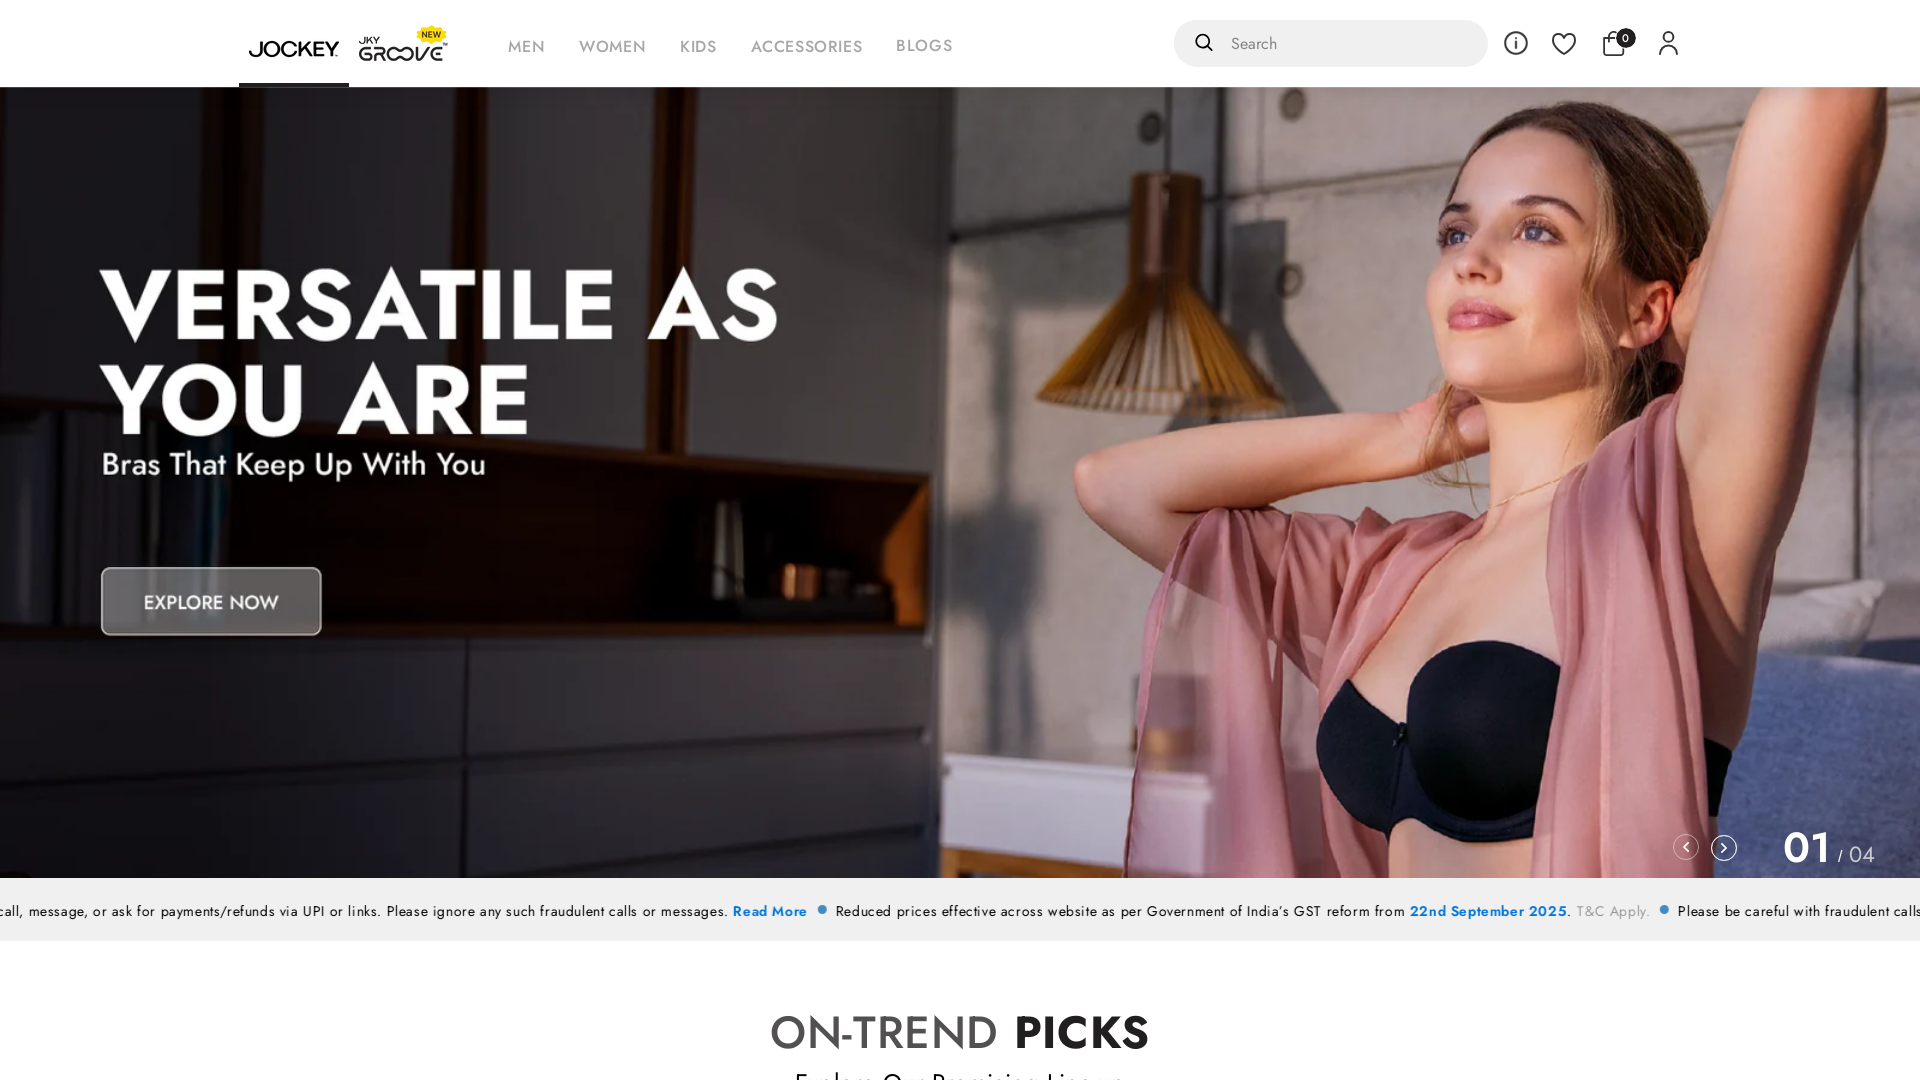

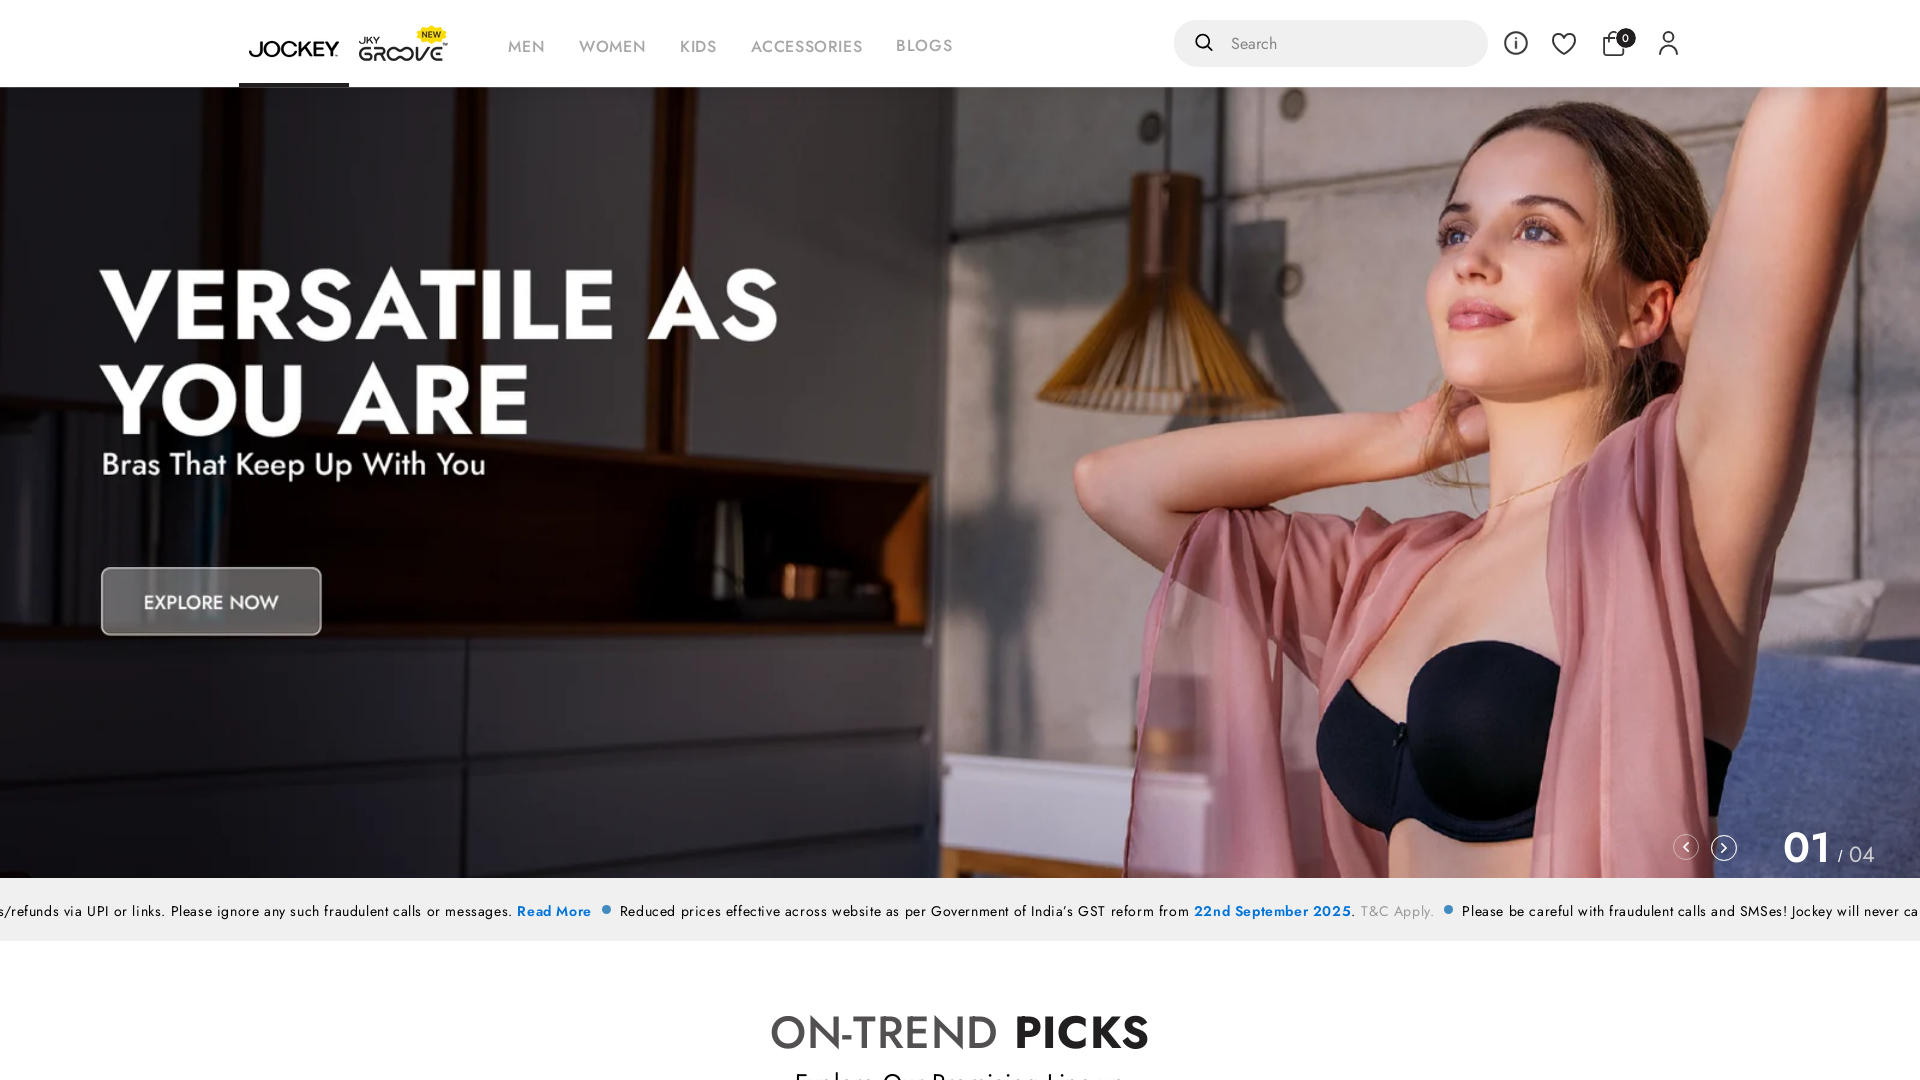